Navigates to a search results page on buyme.co.il and verifies the URL matches the expected search parameters

Starting URL: https://buyme.co.il/search?budget=6&category=16&region=11

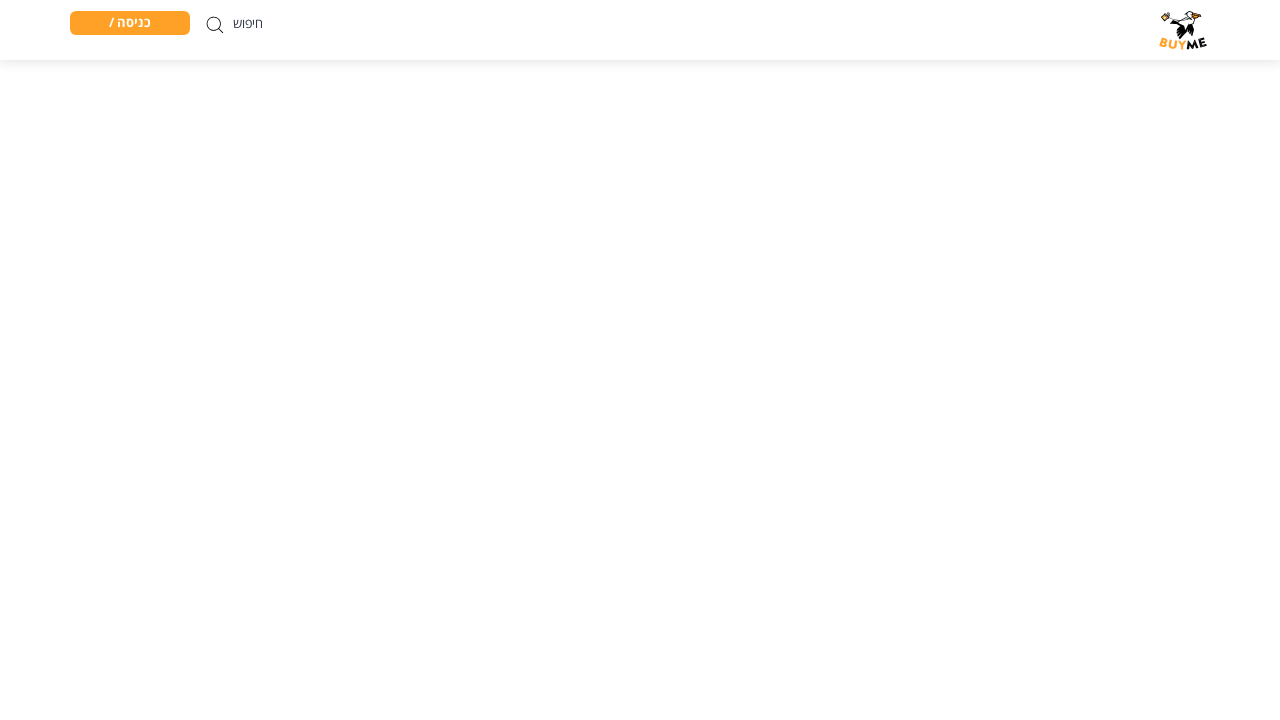

Page DOM content loaded
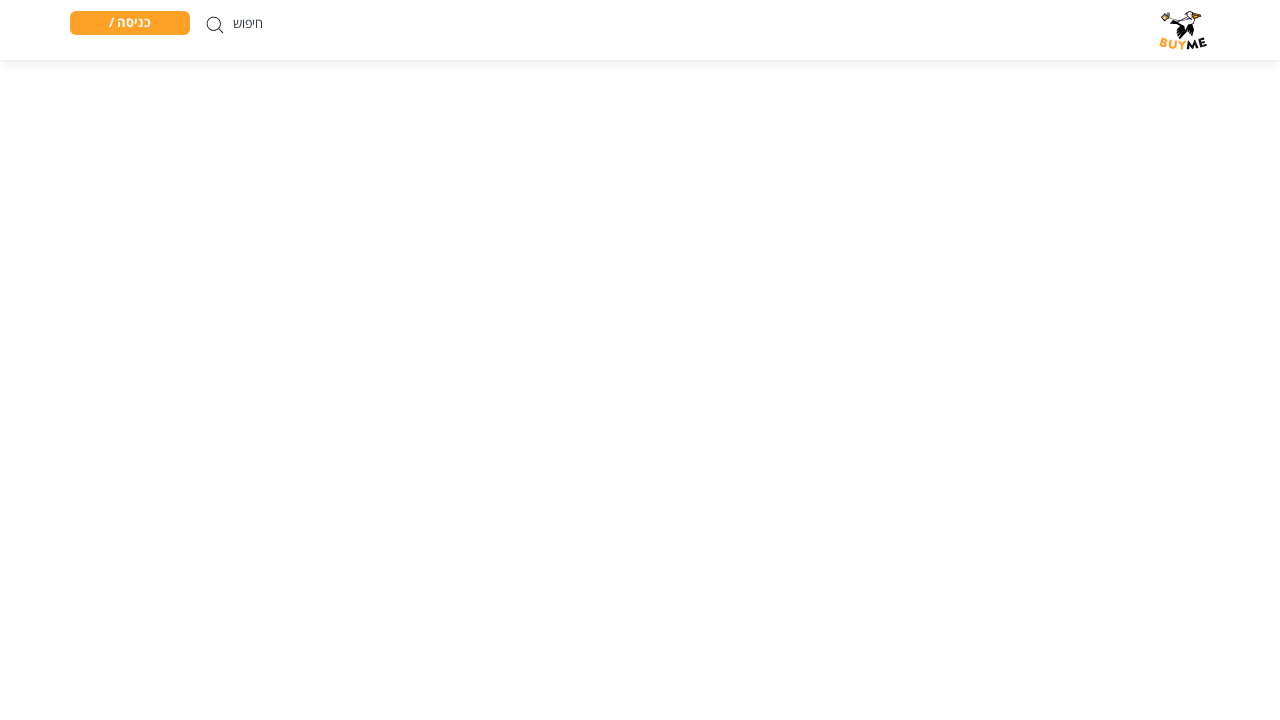

Verified URL matches expected search parameters: budget=6, category=16, region=11
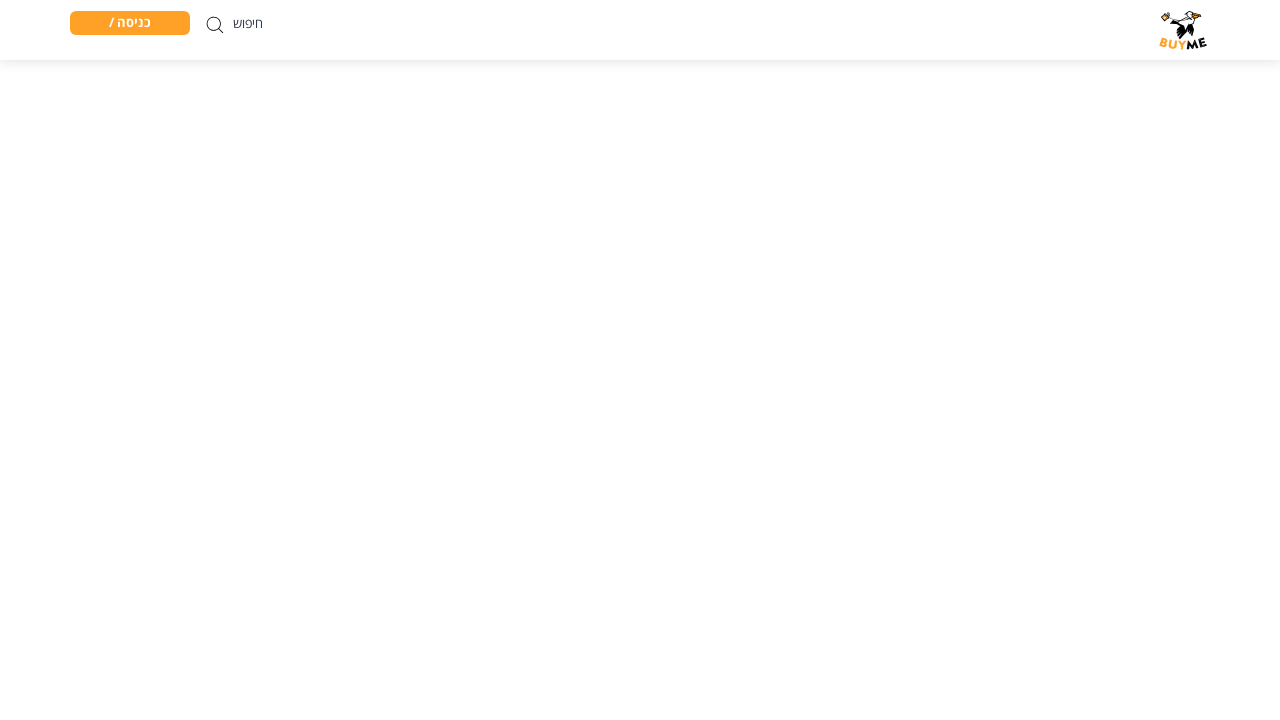

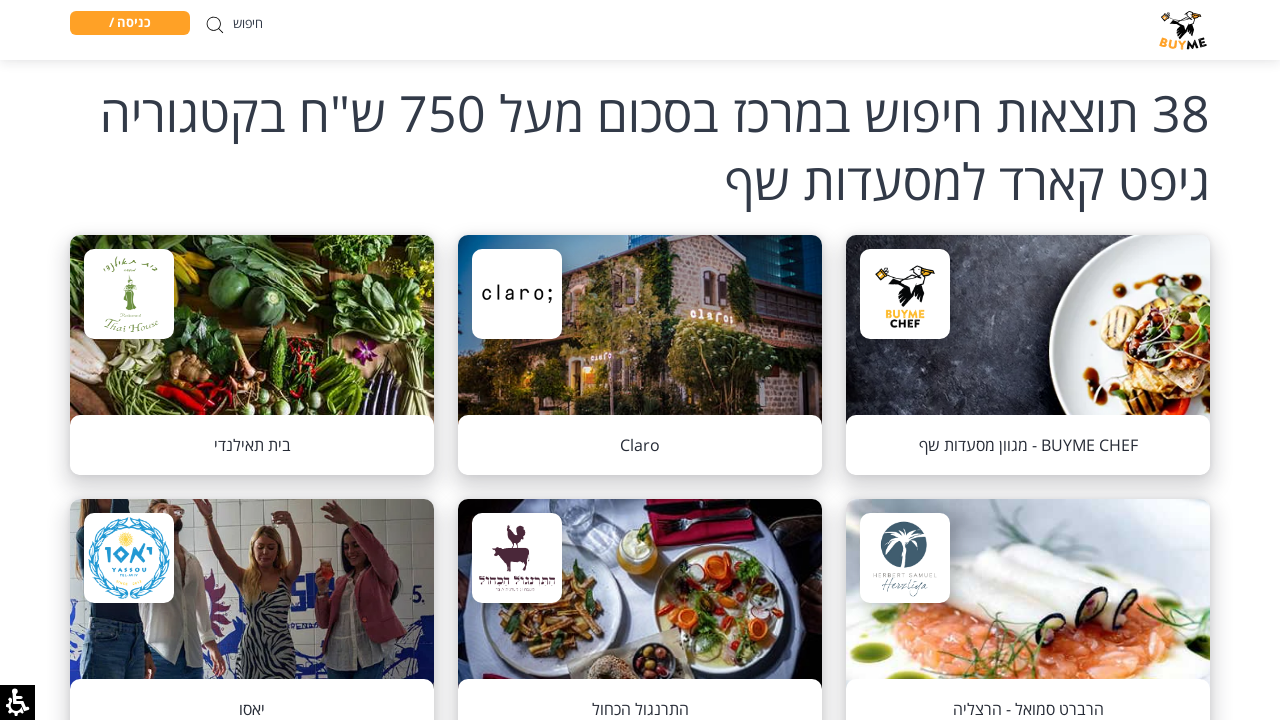